Tests the language selection functionality on OrangeHRM website by selecting Spanish from the language dropdown and verifying the URL changes to the Spanish version.

Starting URL: https://www.orangehrm.com/

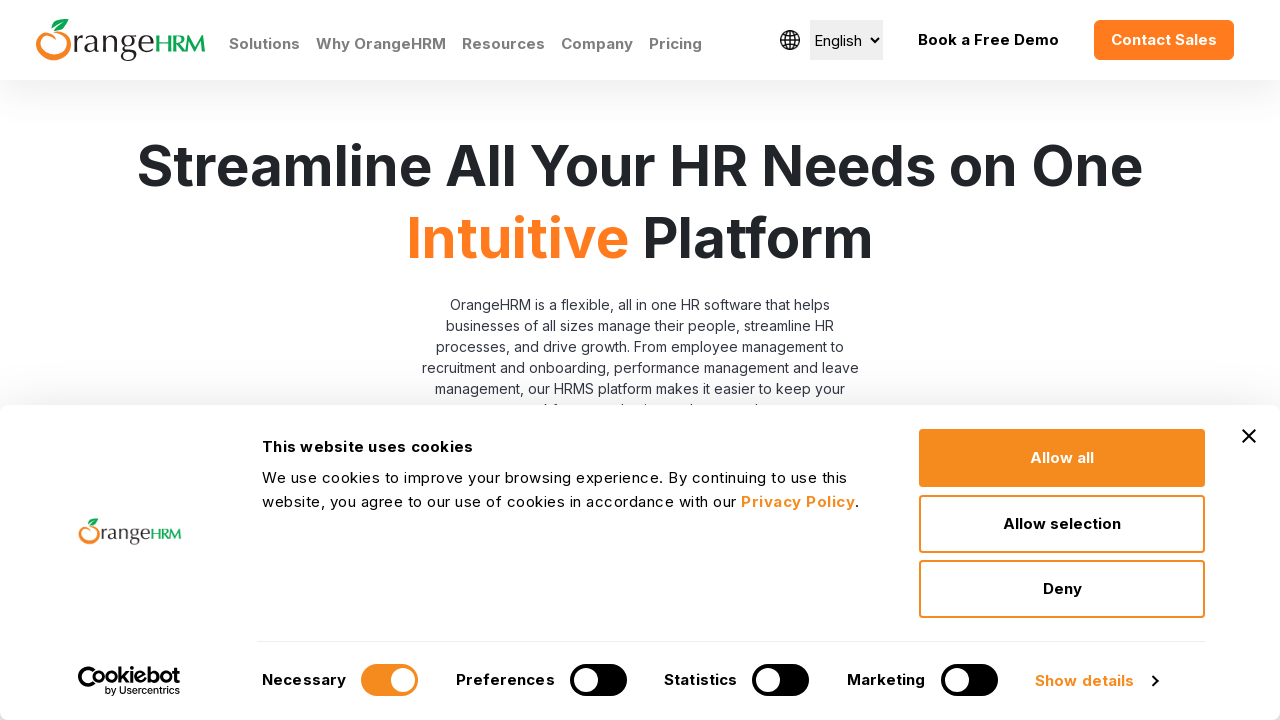

Clicked language dropdown selector at (846, 40) on select.lan-details
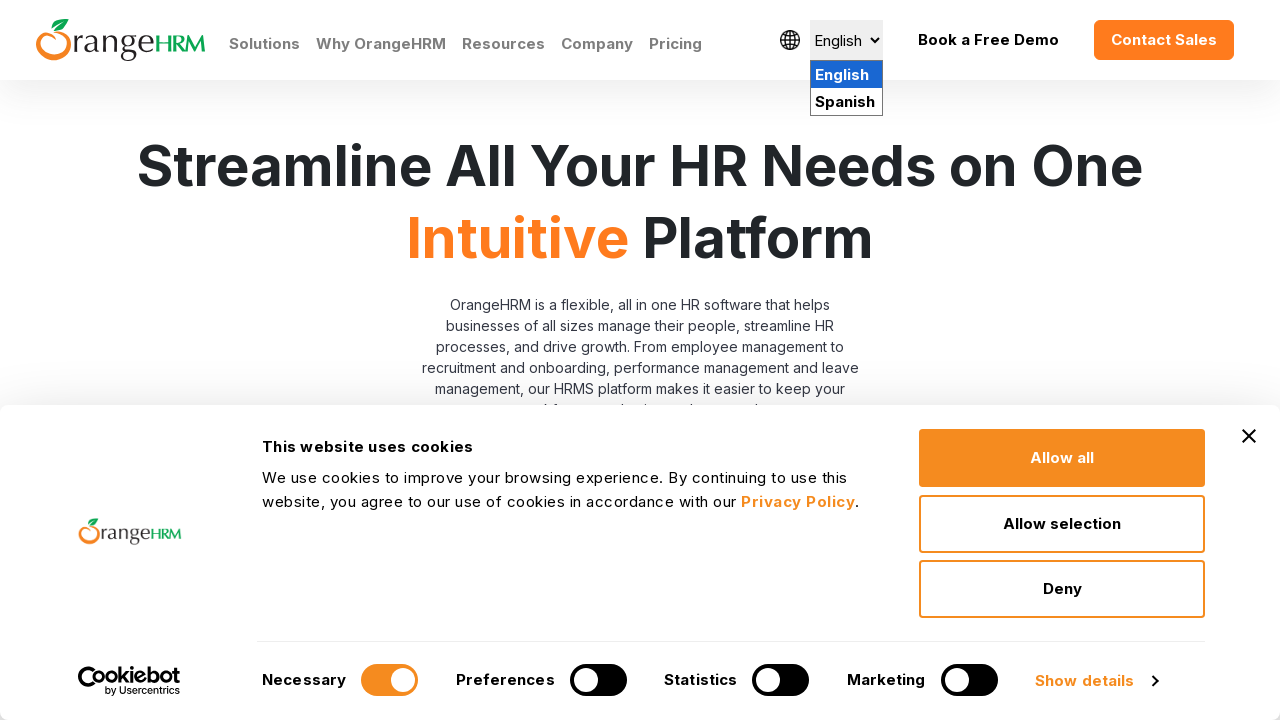

Selected Spanish language option from dropdown on select.lan-details
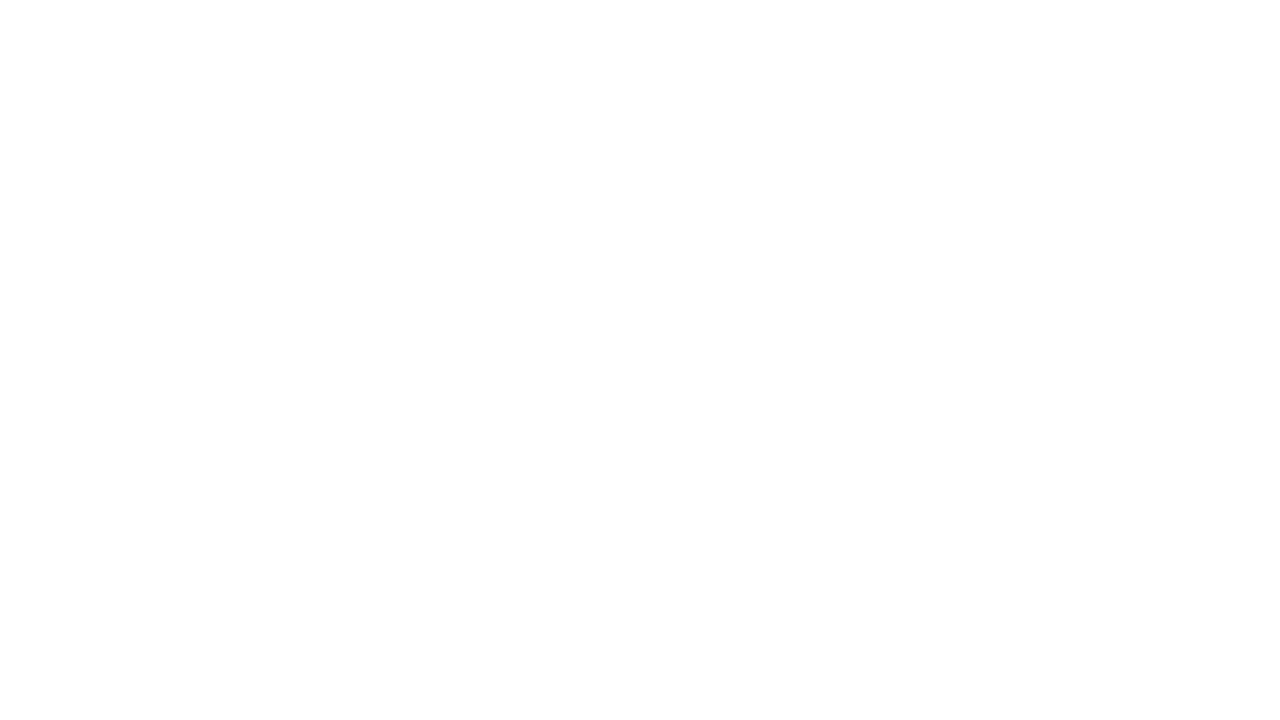

Waited for page to fully load after language selection
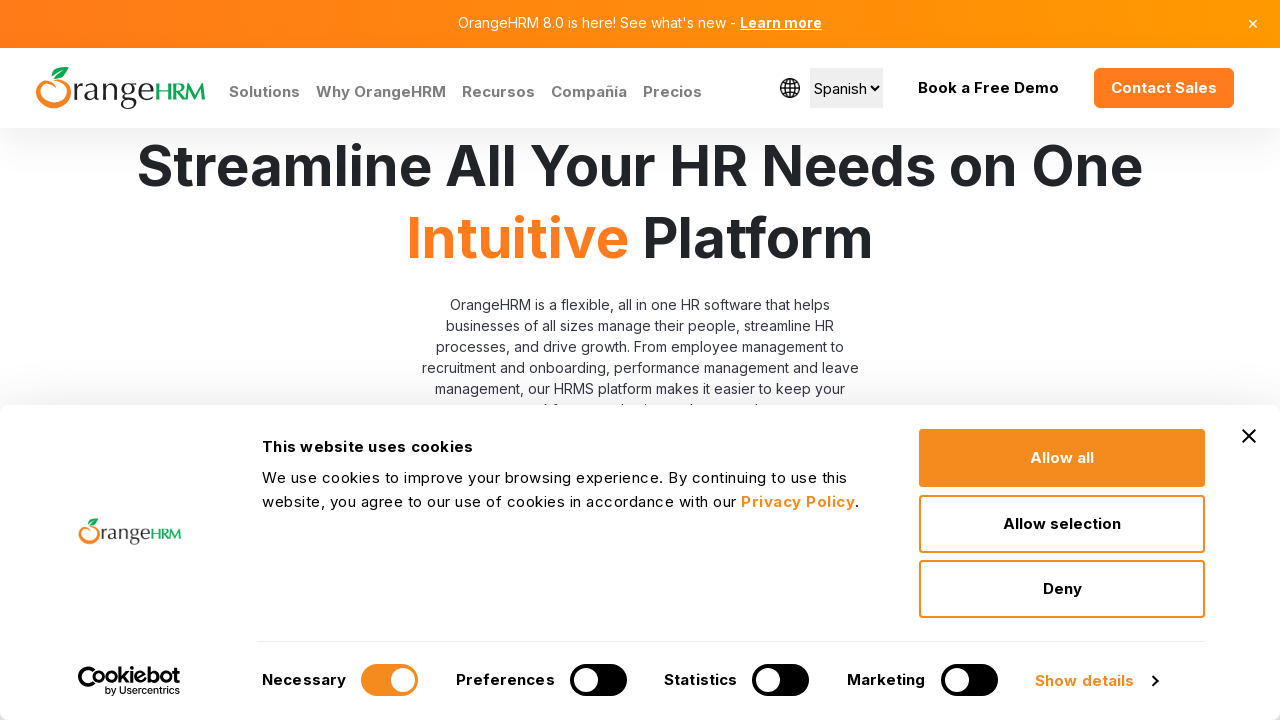

Verified URL changed to Spanish version (https://www.orangehrm.com/es)
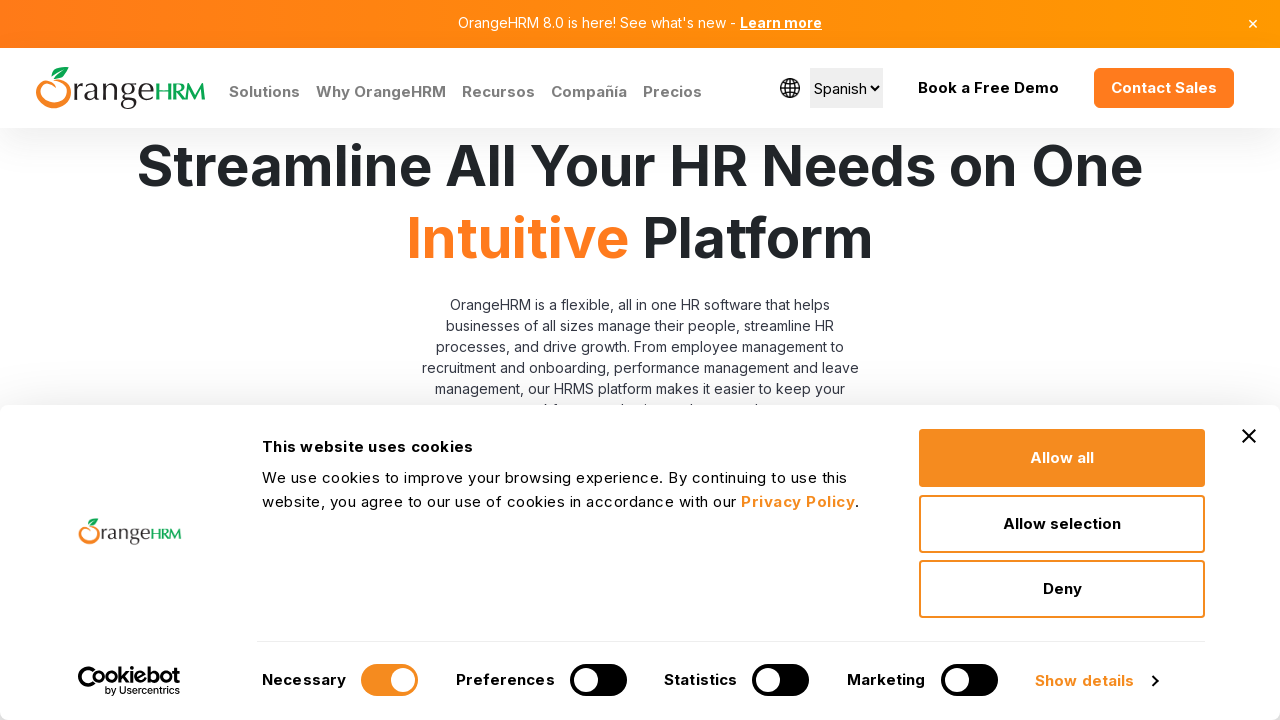

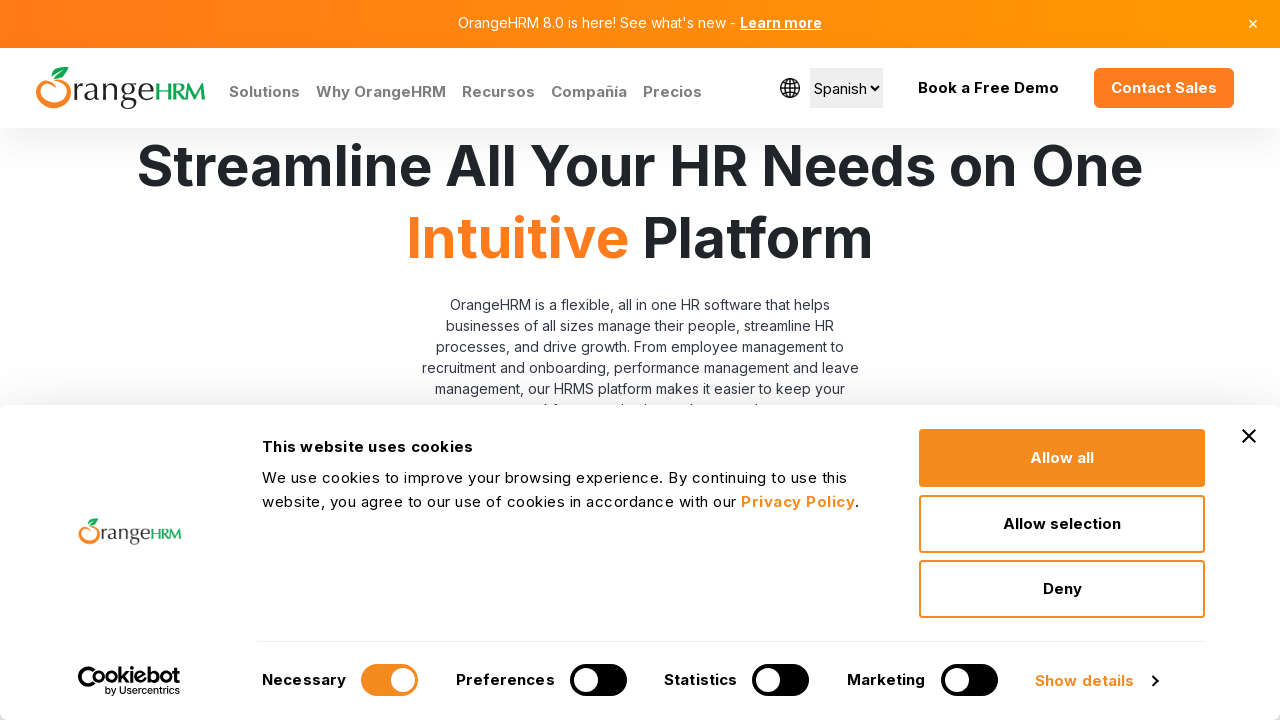